Tests popup window functionality by clicking a link that opens a popup window and handles multiple browser windows

Starting URL: http://omayo.blogspot.com/

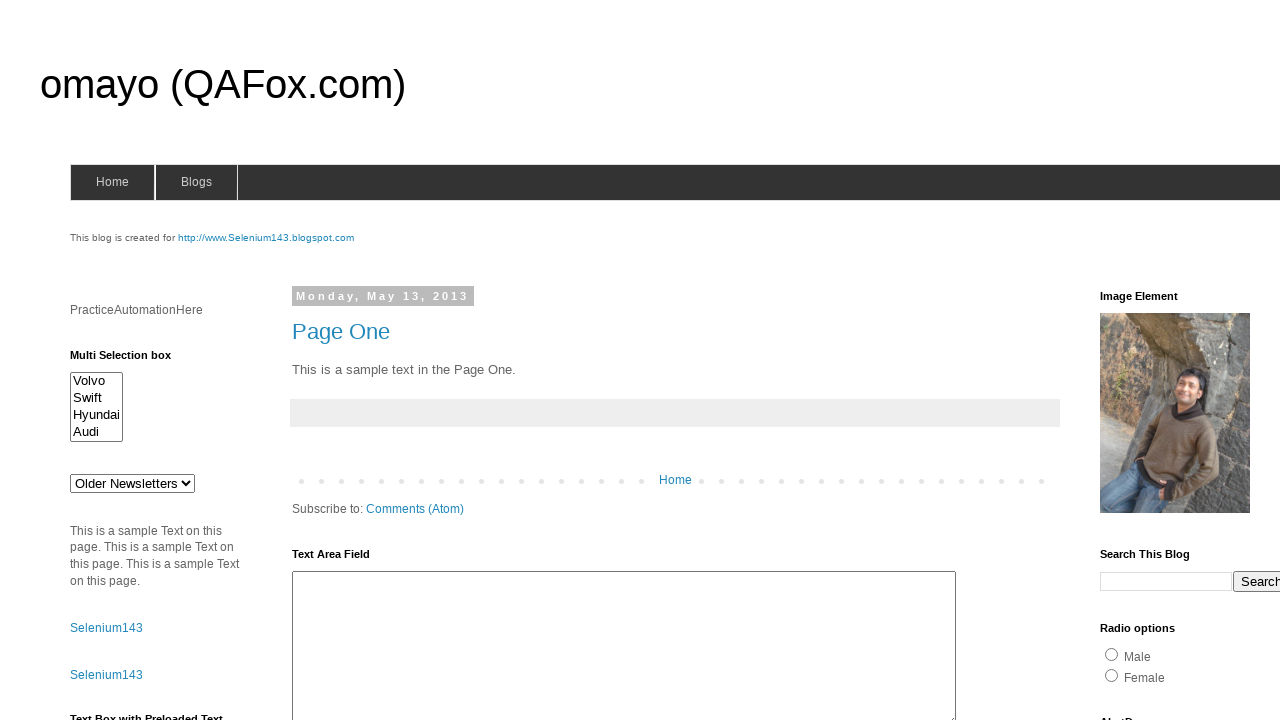

Clicked link to open popup window at (132, 360) on xpath=//a[text()='Open a popup window']
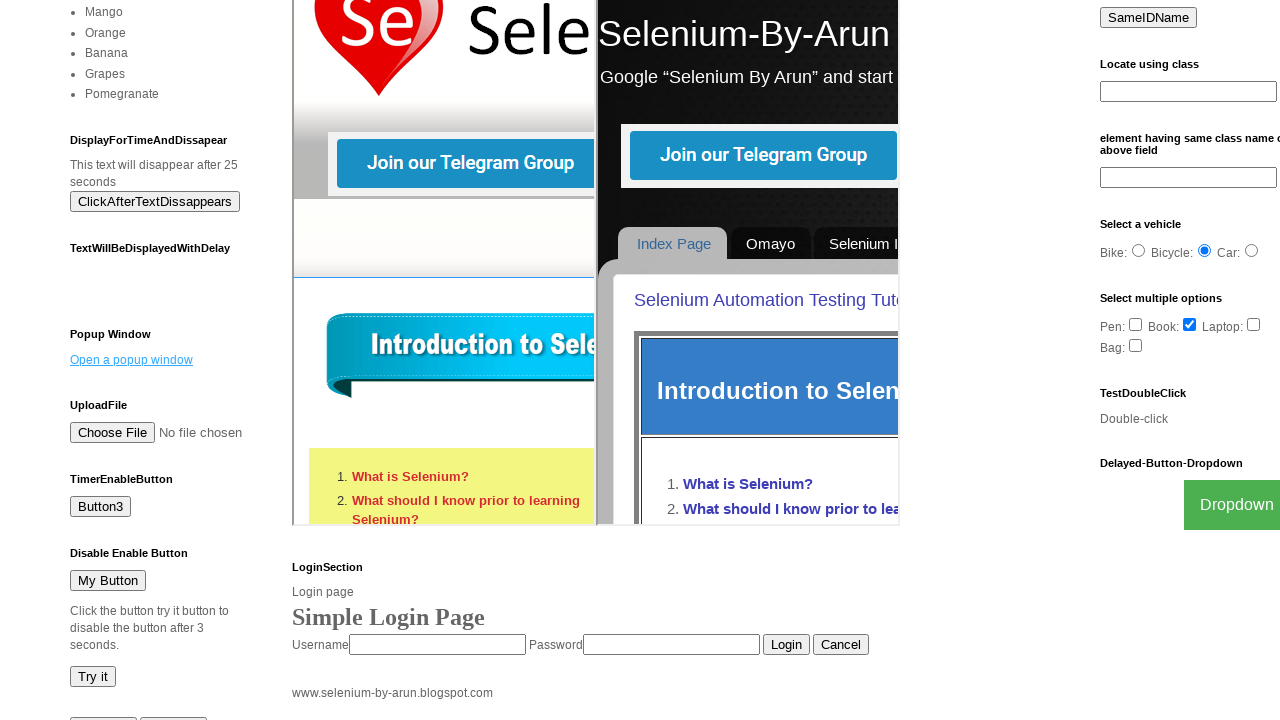

Waited 1000ms for popup window to open
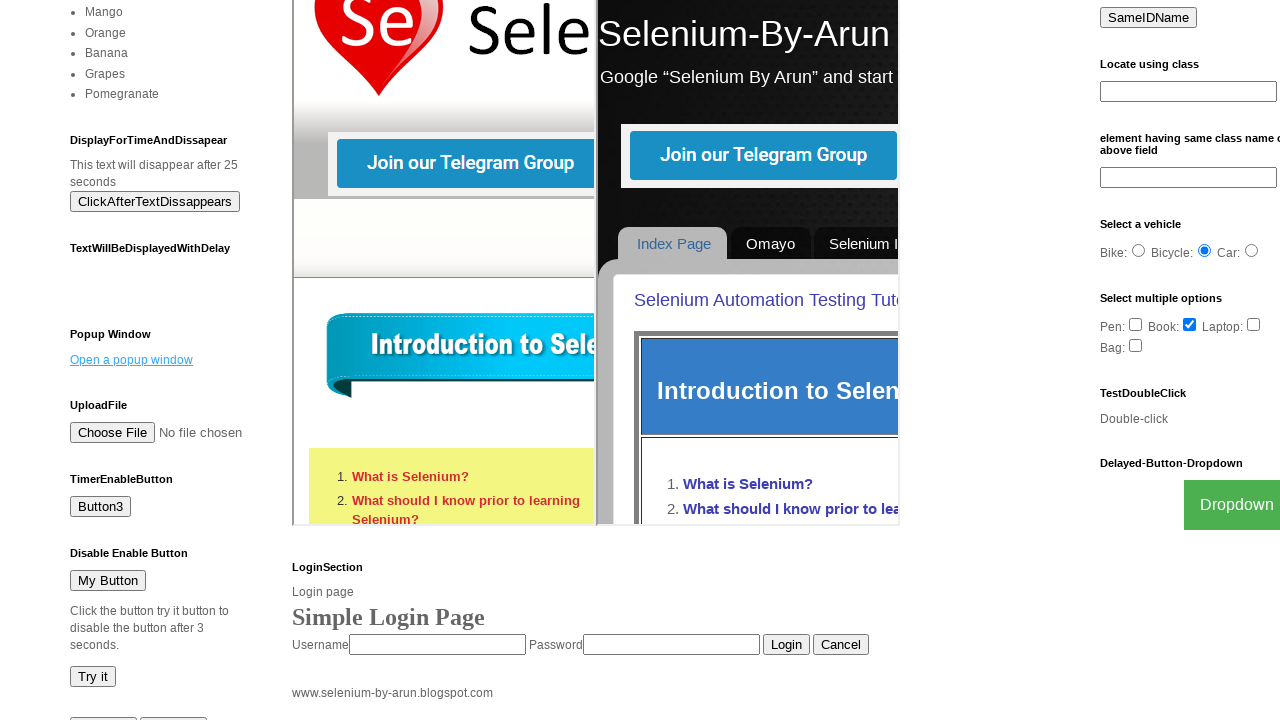

Retrieved all open pages from context
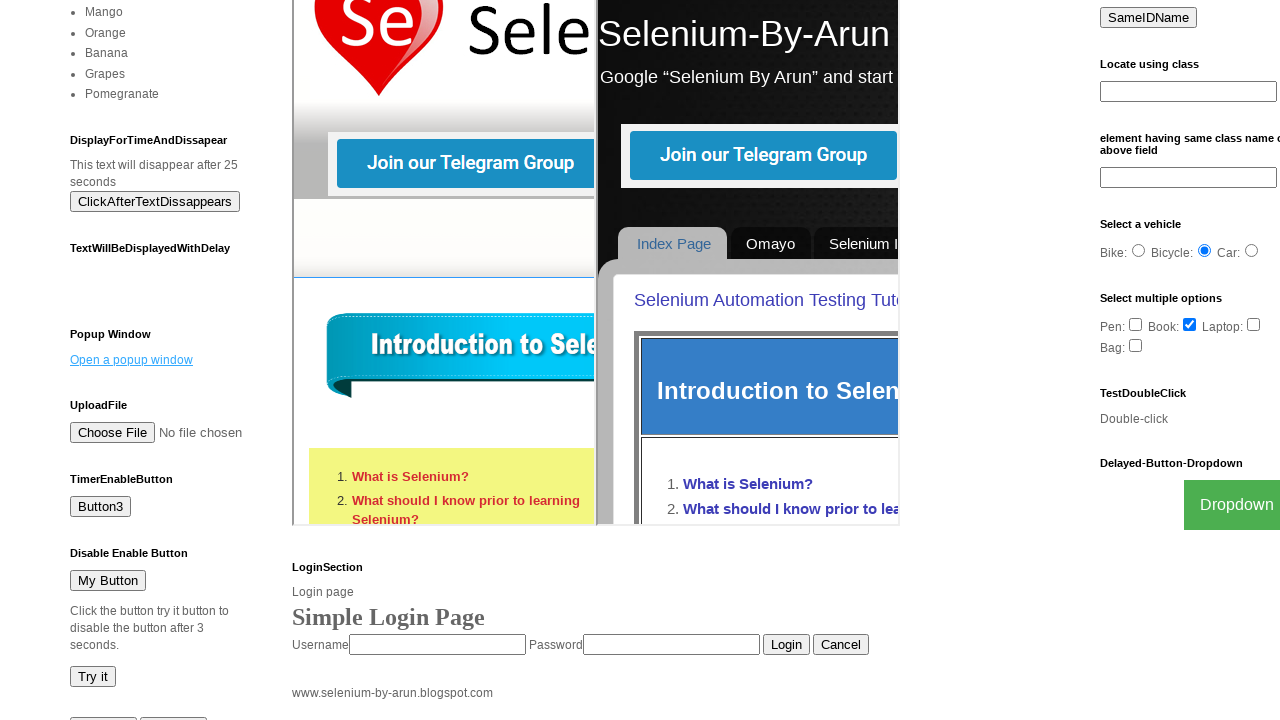

Verified that popup window opened successfully - 2 or more pages exist
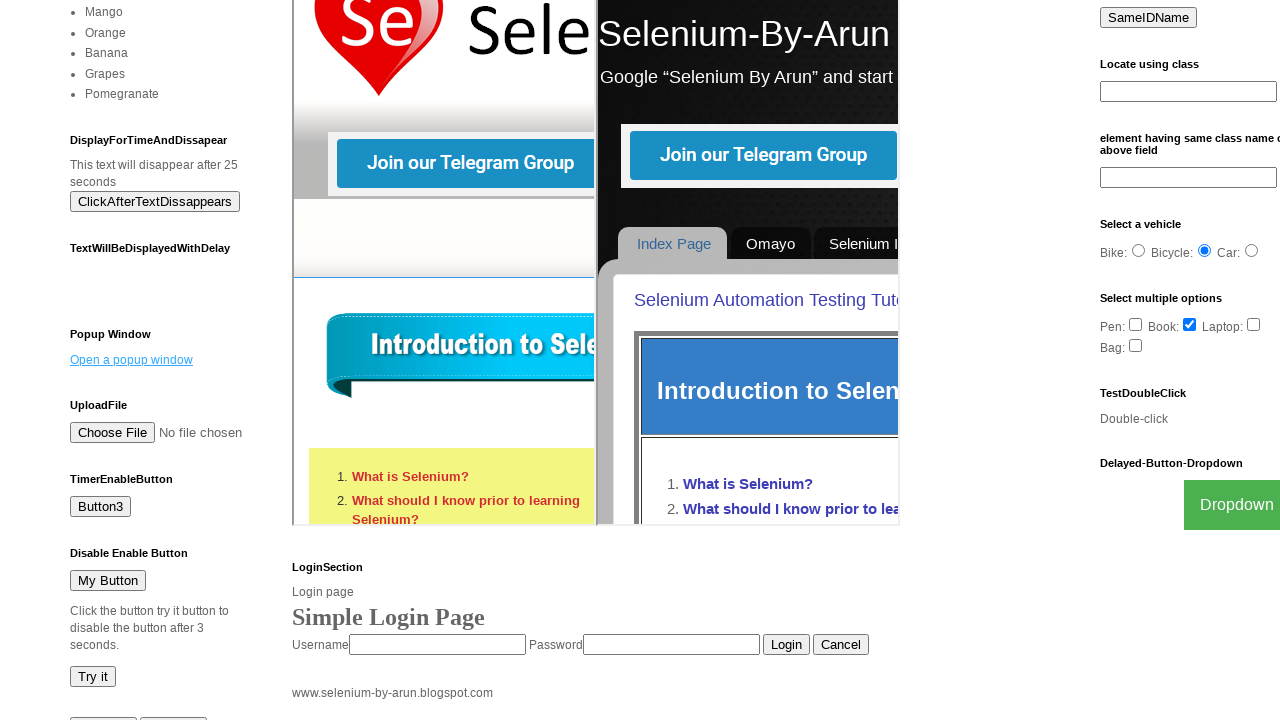

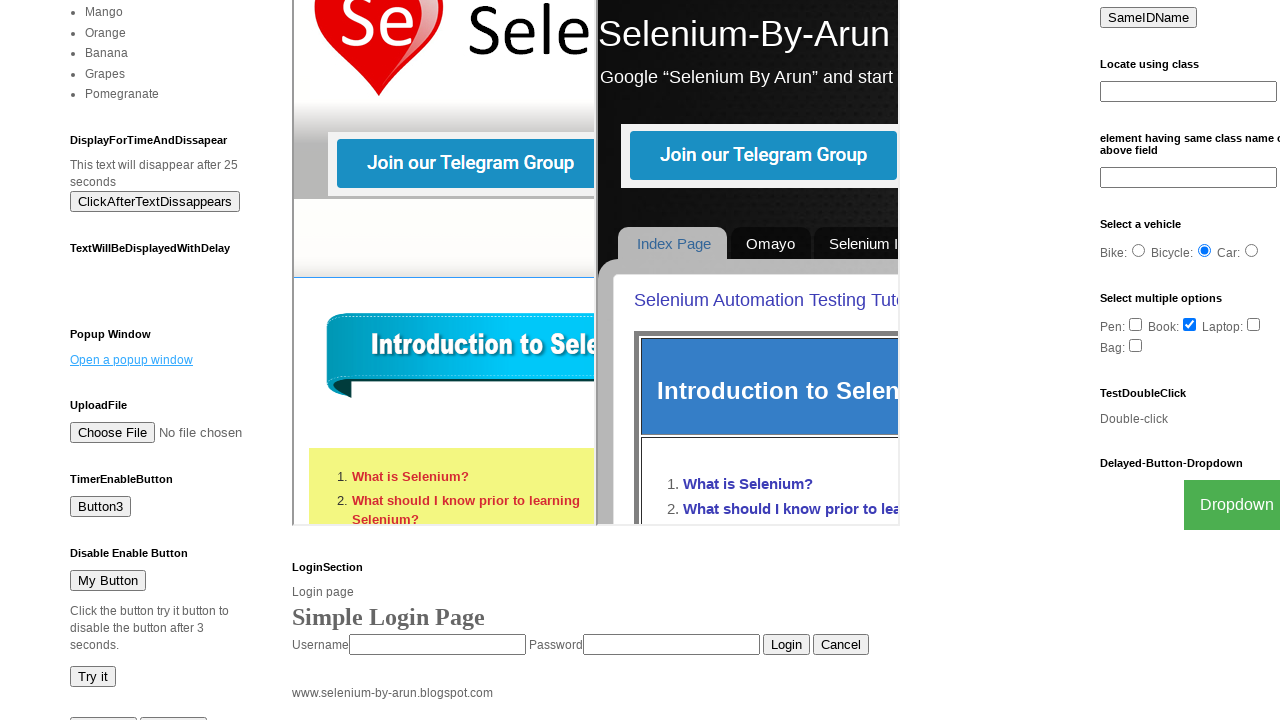